Tests that entering a number below 50 shows the error message "Number is too small"

Starting URL: https://kristinek.github.io/site/tasks/enter_a_number

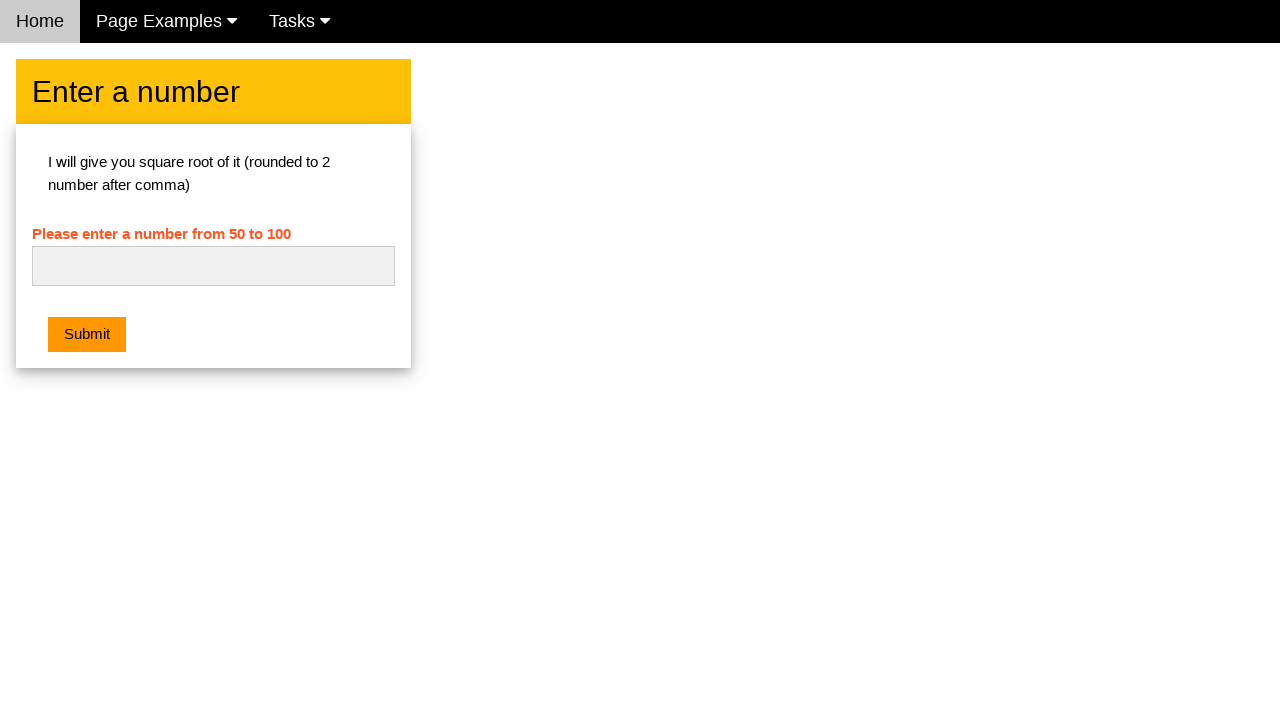

Navigated to the enter a number task page
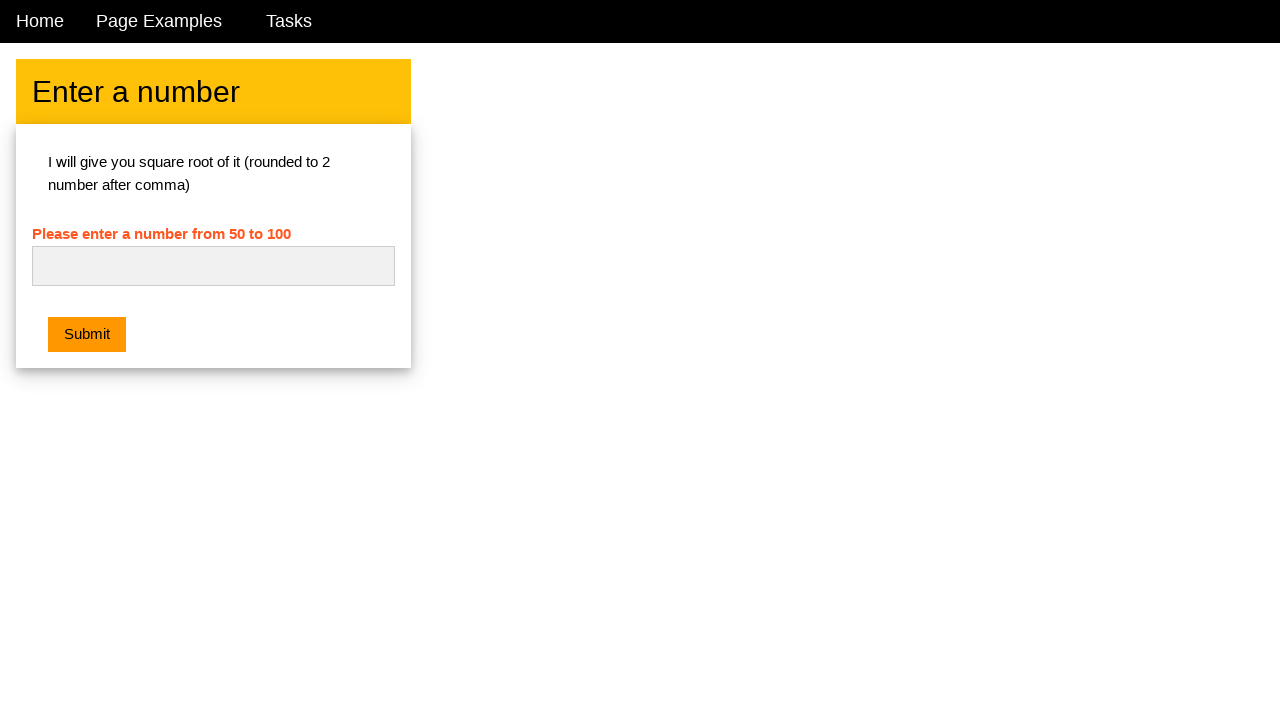

Entered number 23 (below 50) in the input field on #numb
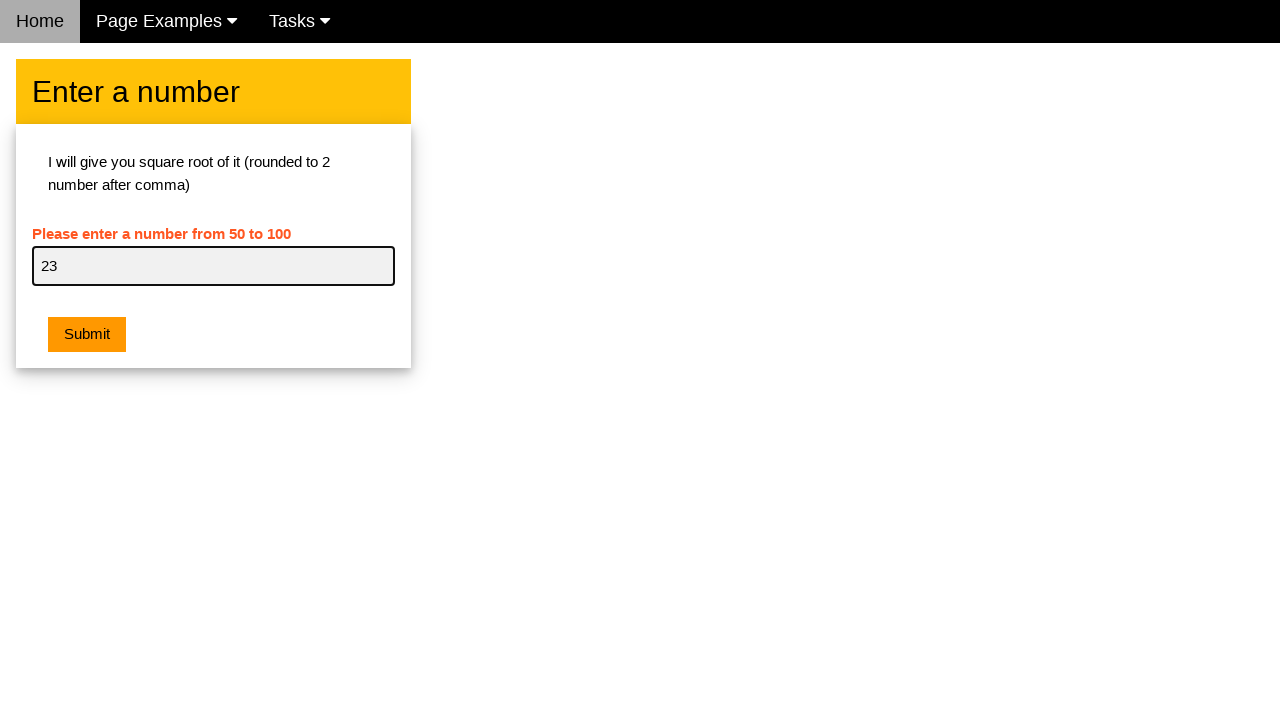

Clicked the submit button at (87, 335) on .w3-orange
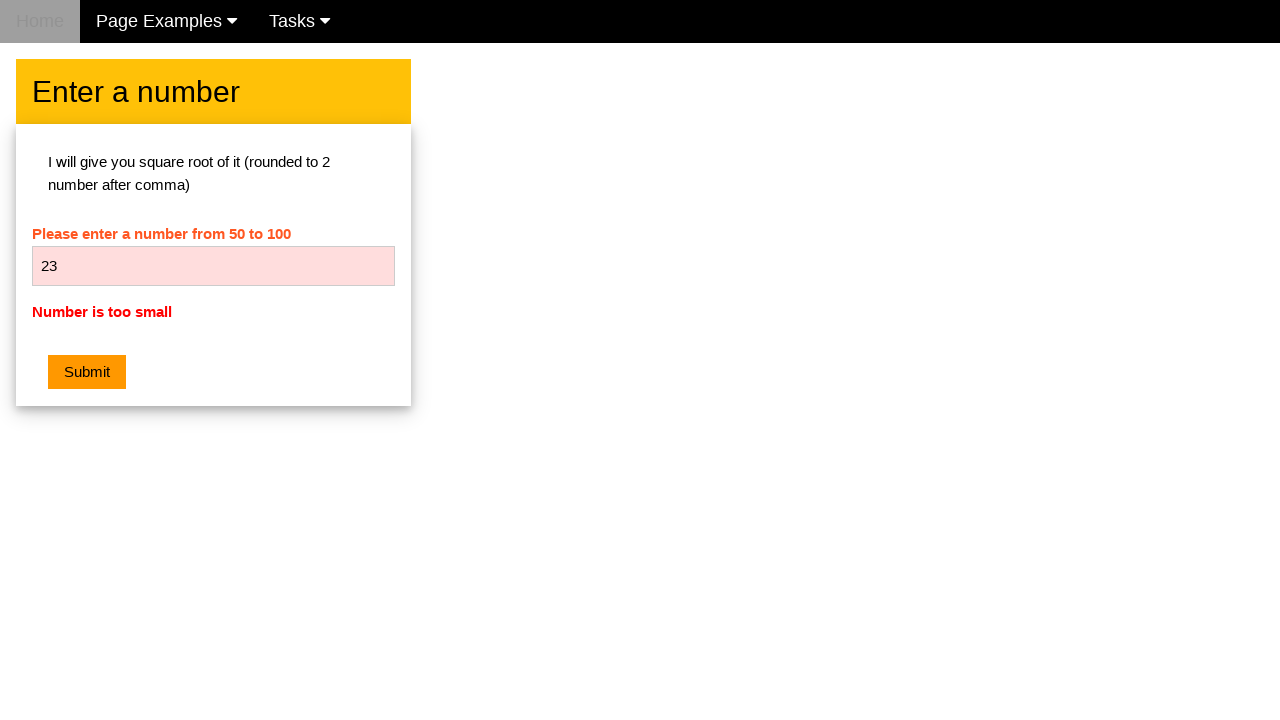

Located the error message element
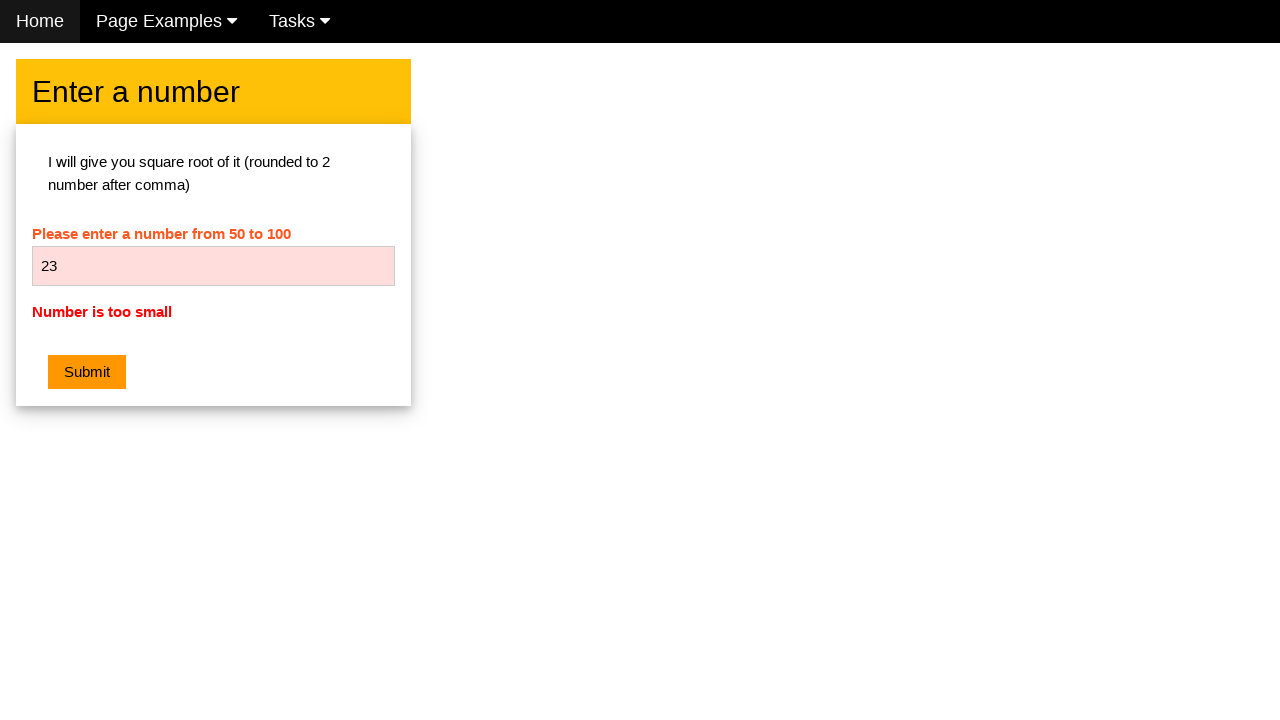

Verified error message displays 'Number is too small'
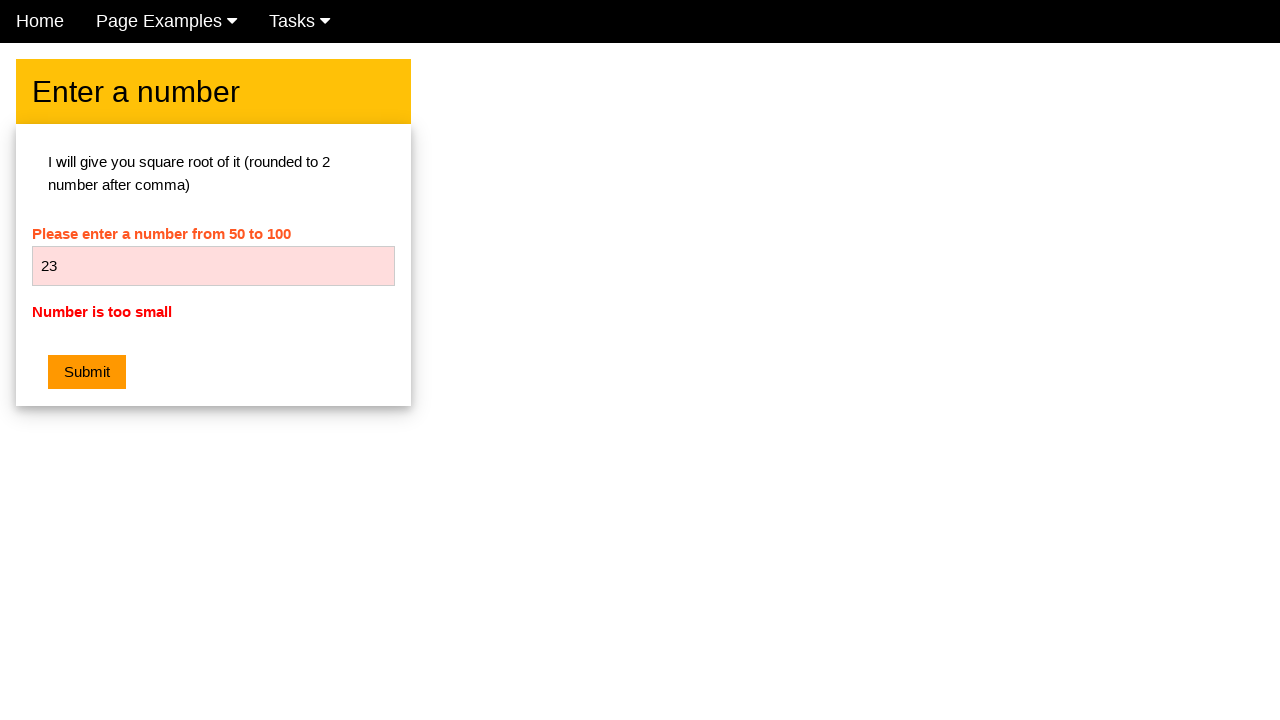

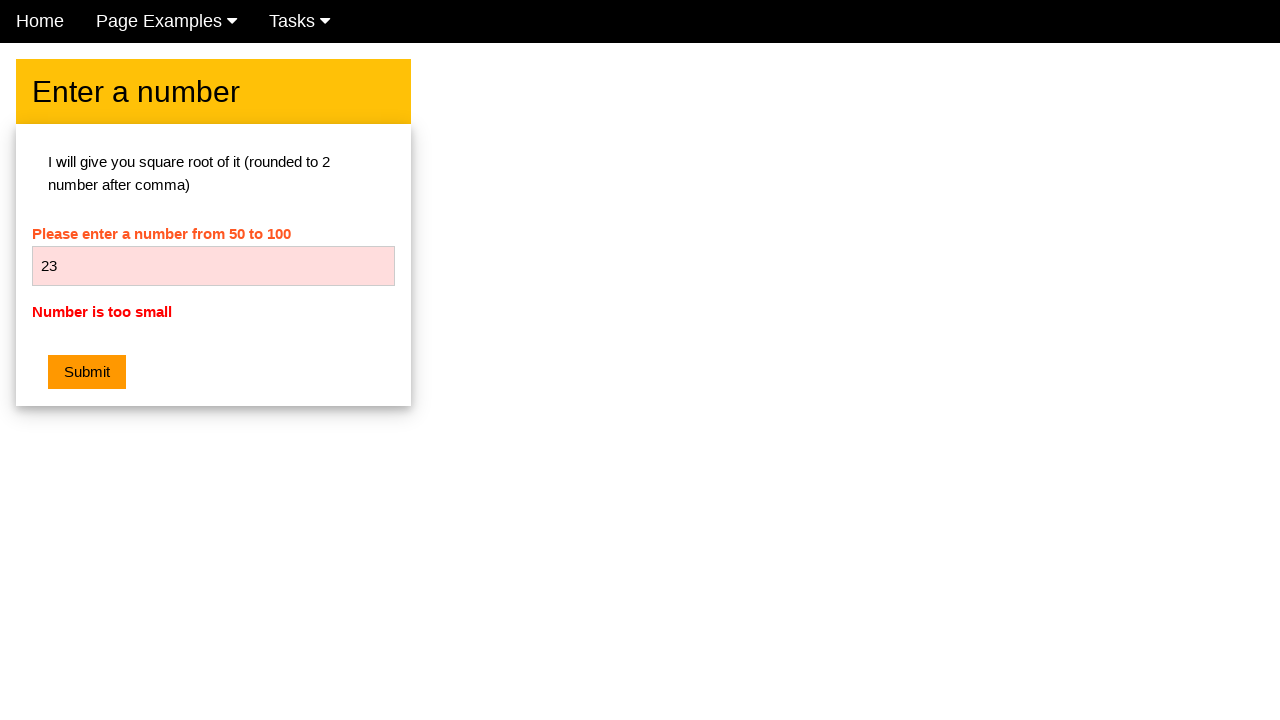